Tests clicking a text link by locating and clicking the "登录" (Login) link on a novel website homepage using link text locator strategy

Starting URL: http://novel.hctestedu.com/

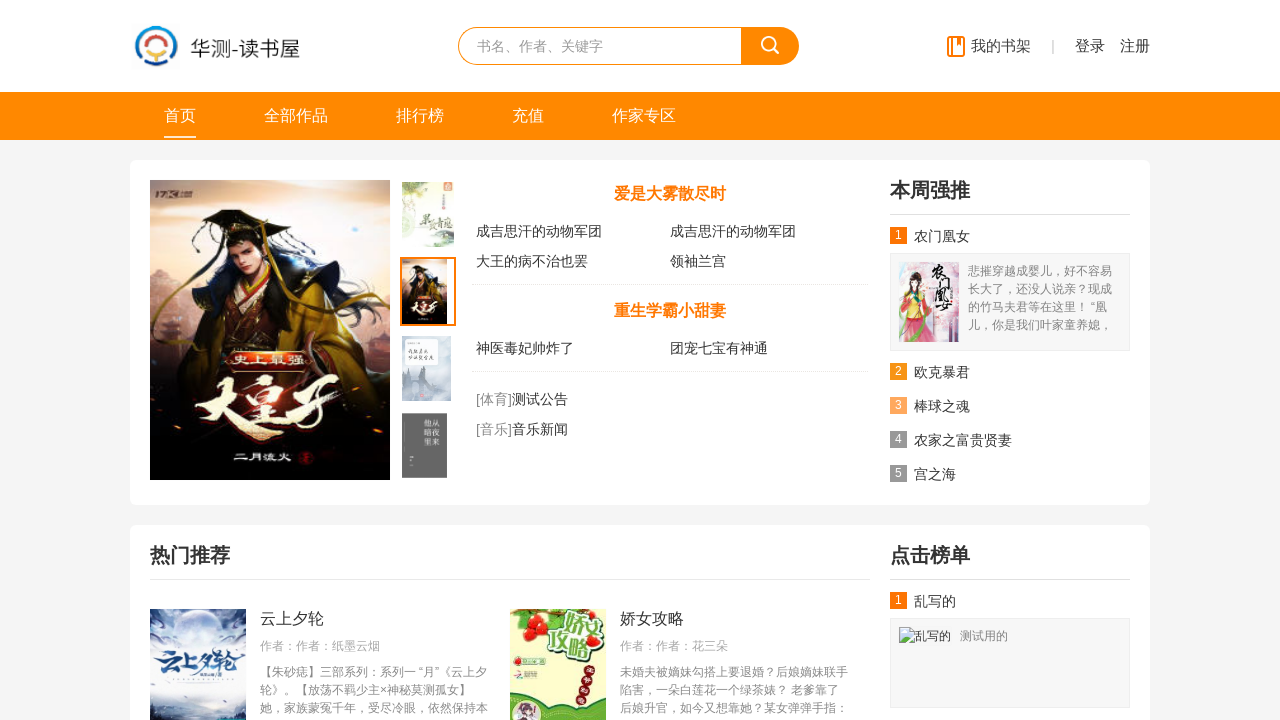

Clicked the '登录' (Login) link on the novel website homepage at (1090, 46) on a:text('登录')
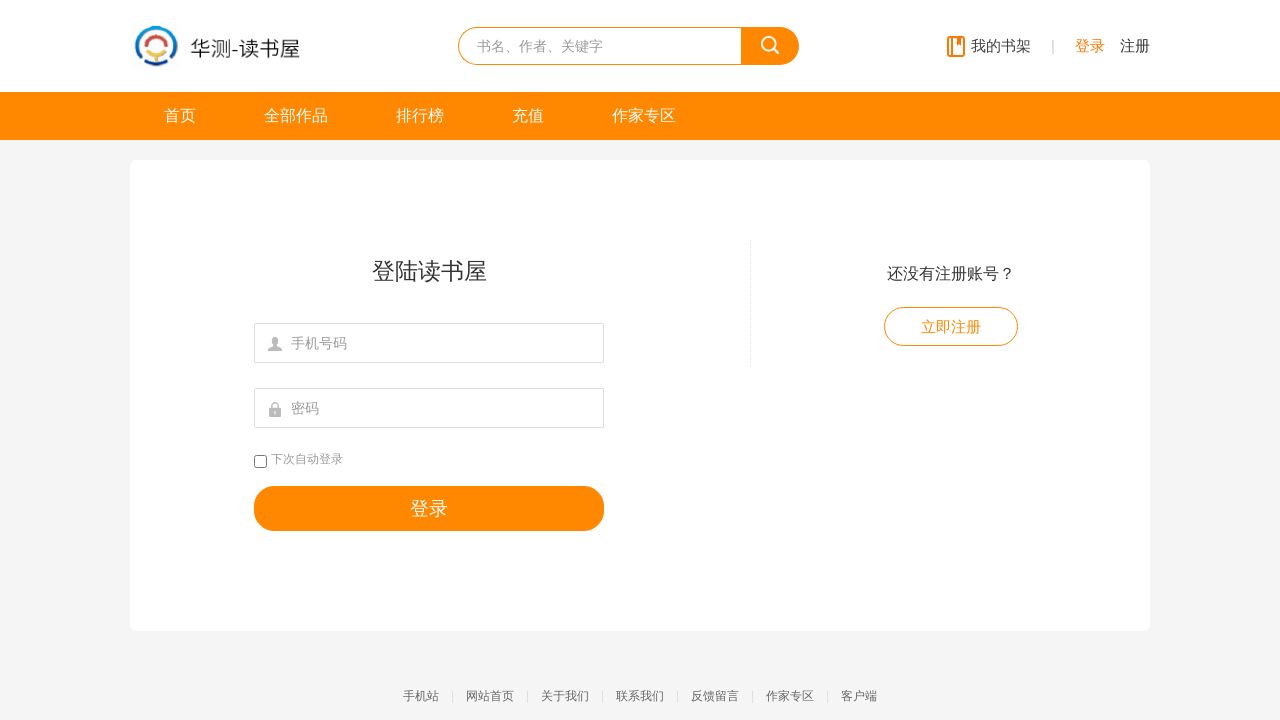

Navigation completed and page fully loaded
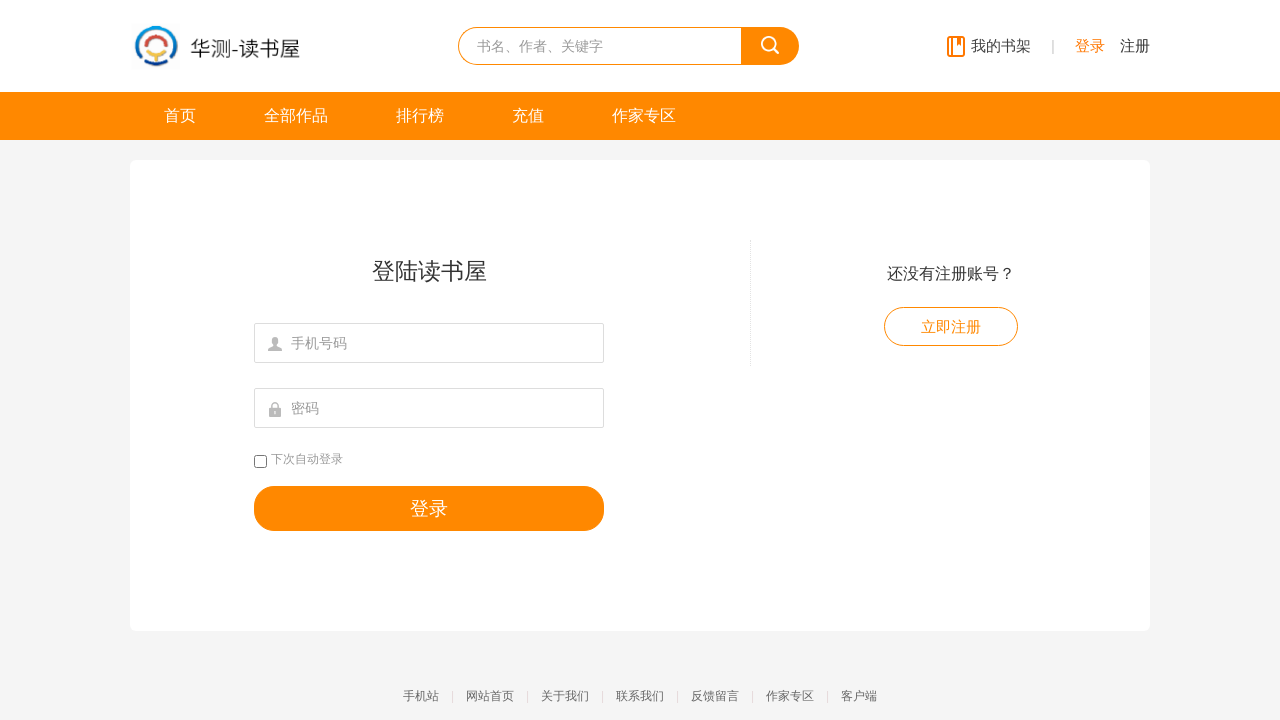

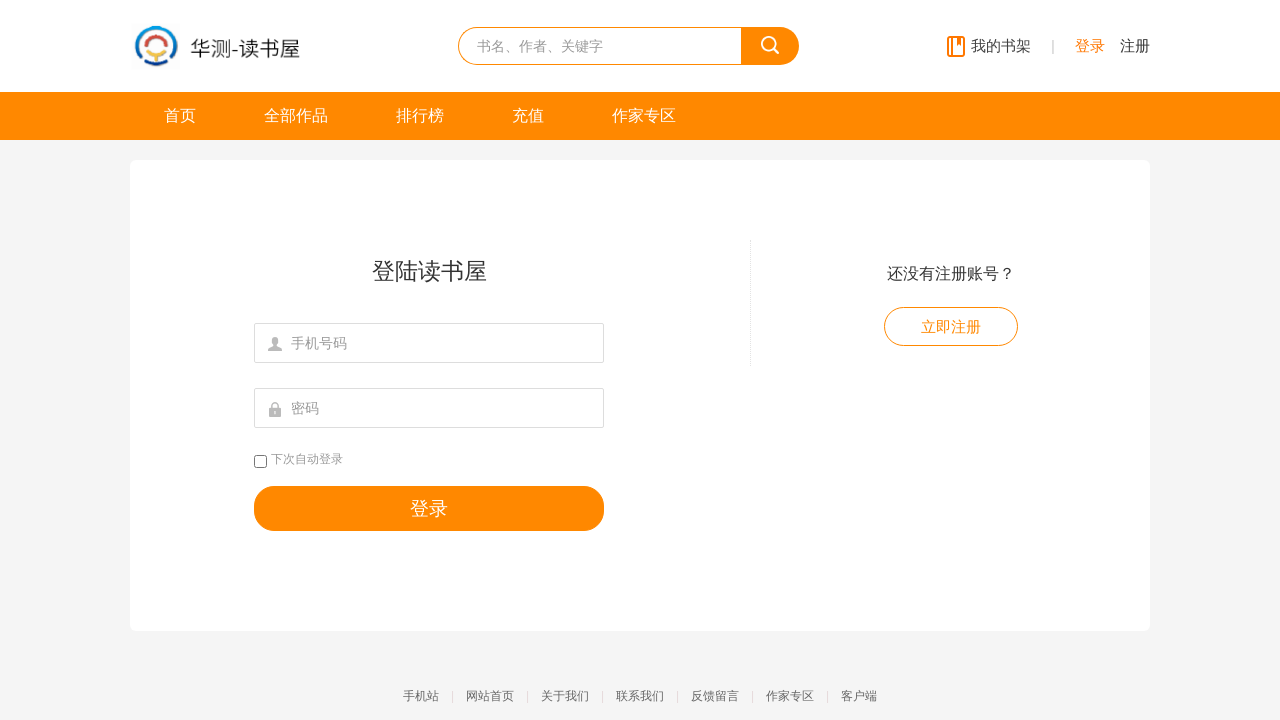